Tests a registration form by filling in first name, last name, and email fields, then submitting and verifying the success message.

Starting URL: http://suninjuly.github.io/registration1.html

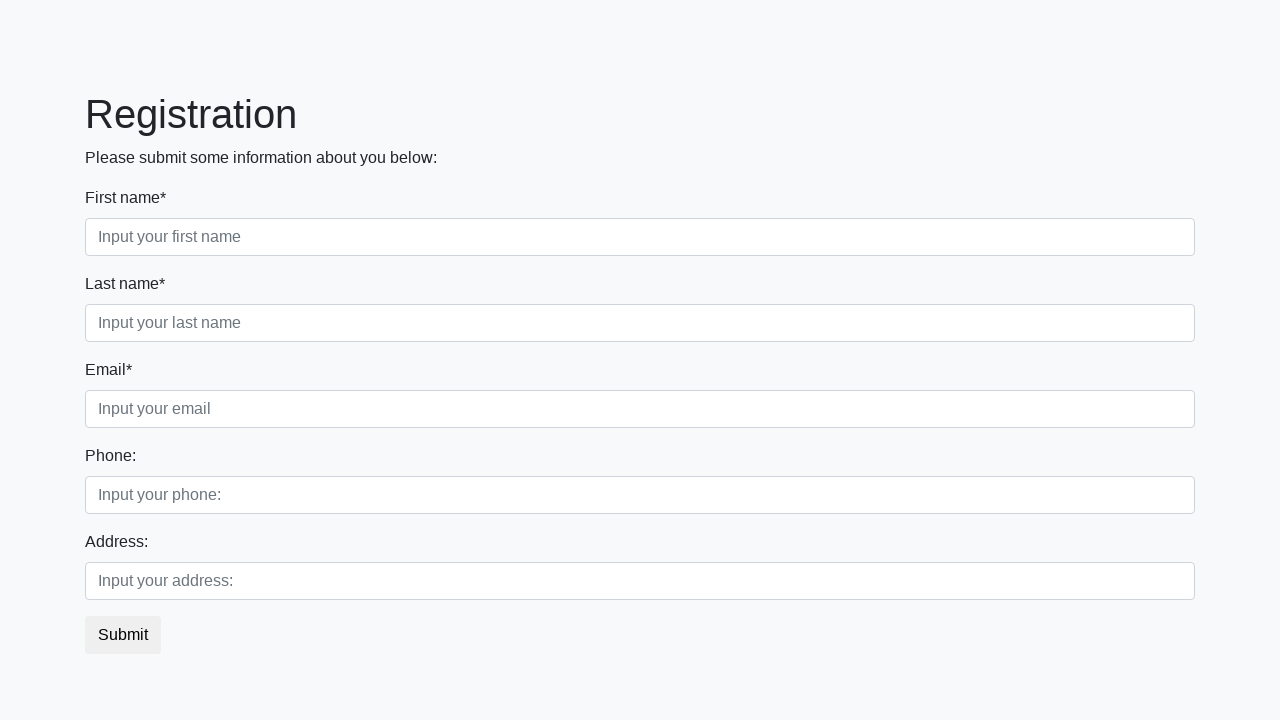

Filled first name field with 'Jonathan' on //input[contains(@placeholder, 'first name')]
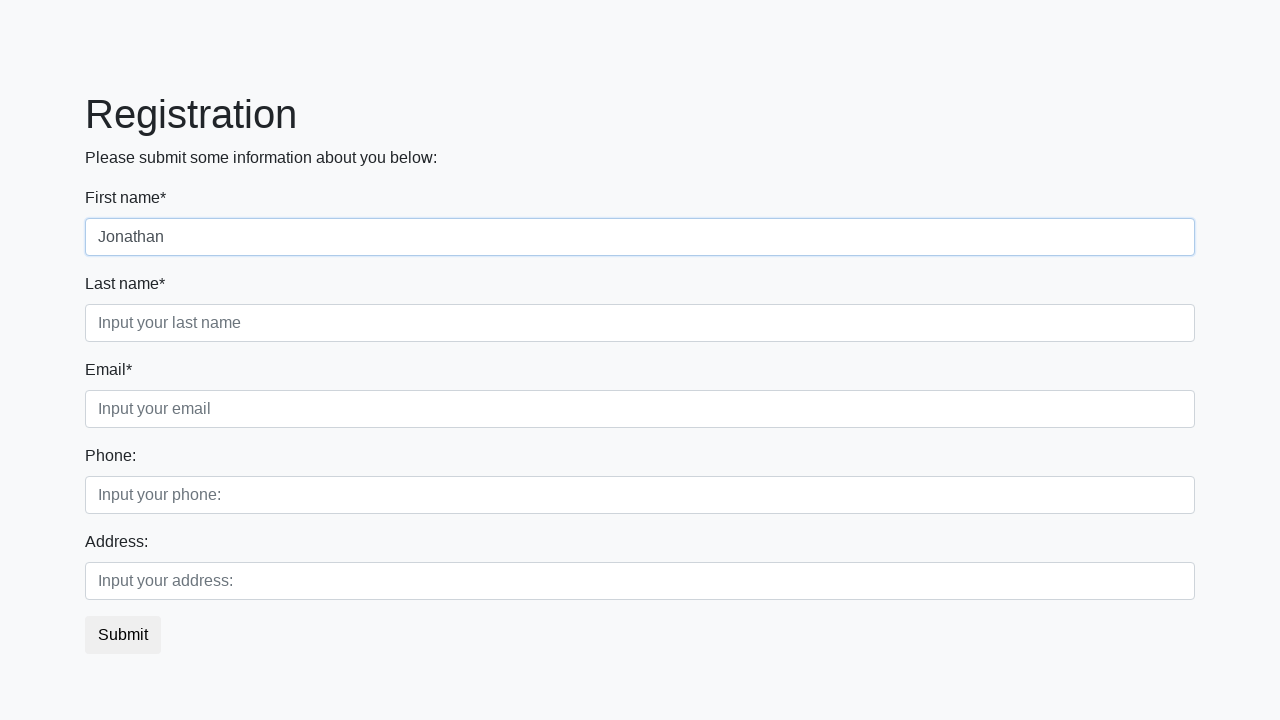

Filled last name field with 'Smith' on //input[contains(@placeholder, 'last name')]
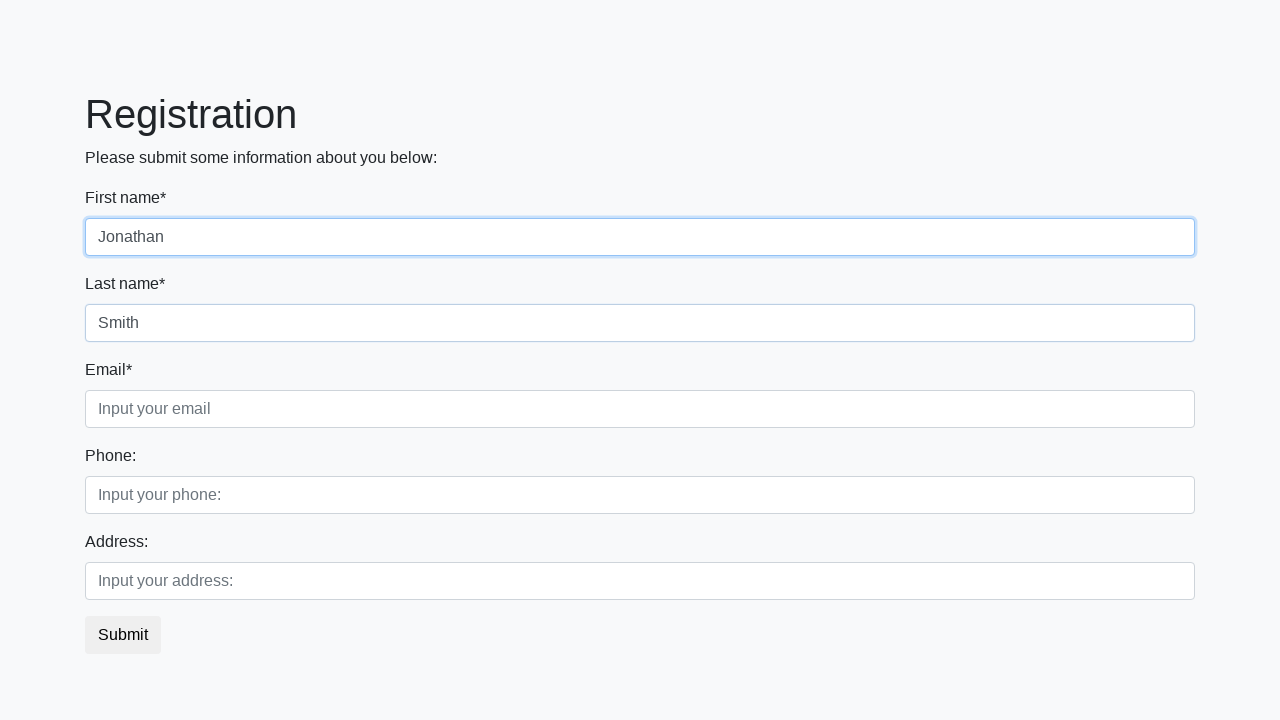

Filled email field with 'jonathan.smith@example.com' on //input[contains(@placeholder, 'mail')]
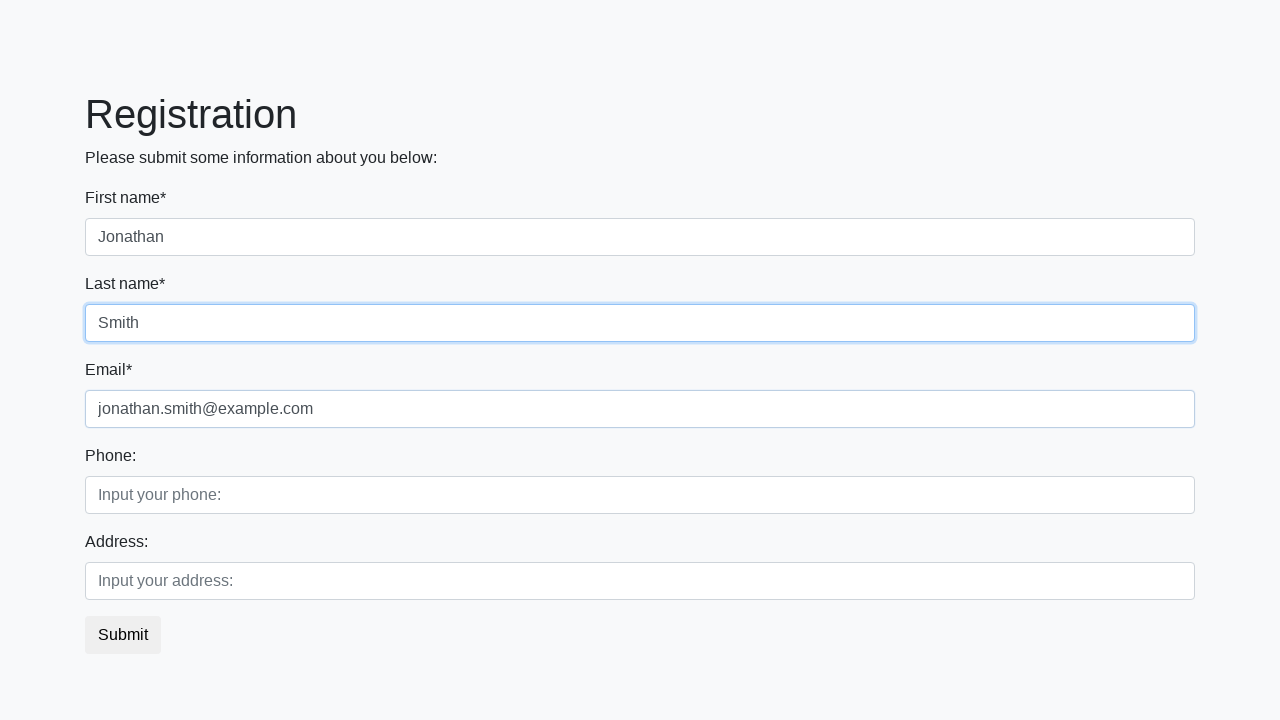

Clicked submit button to register at (123, 635) on button.btn
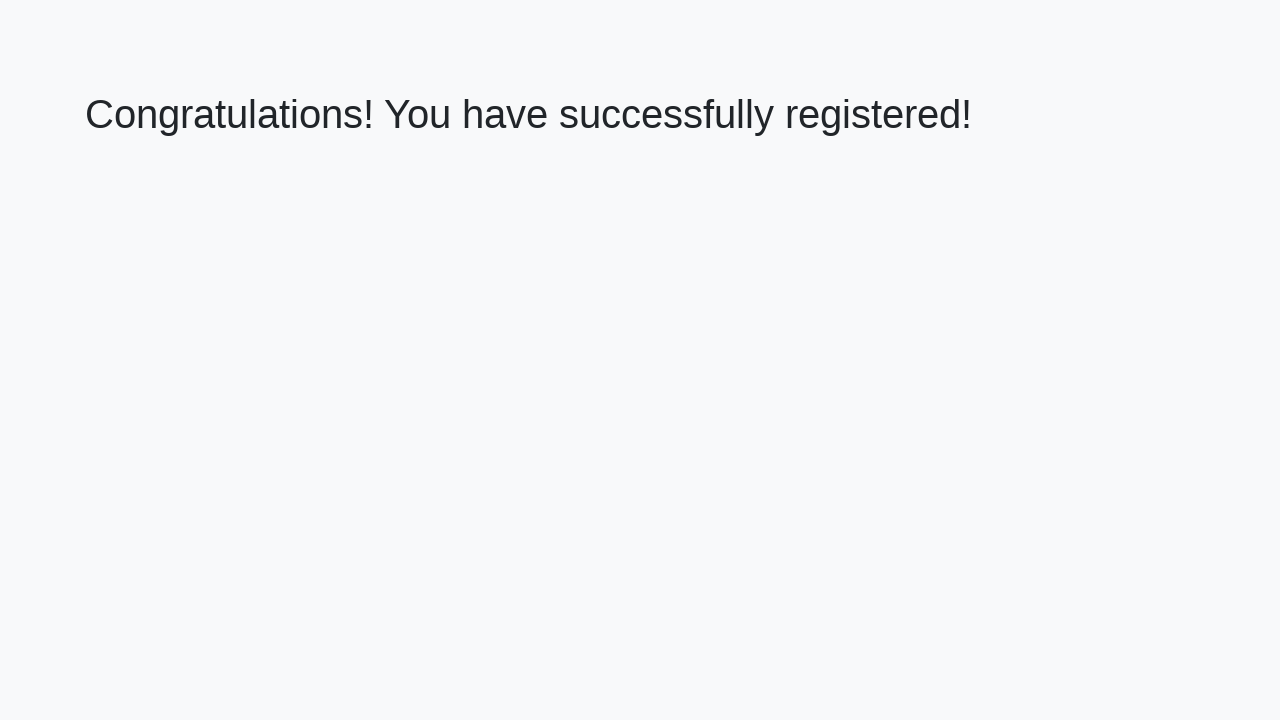

Success message heading loaded
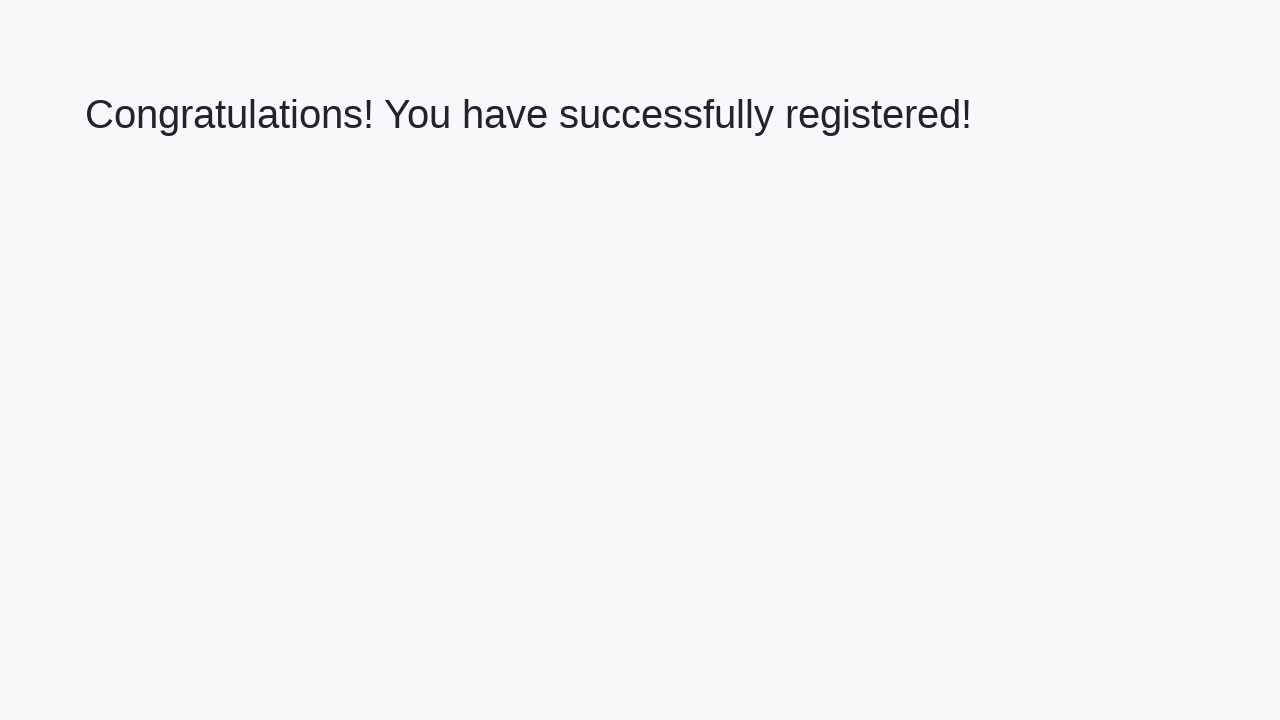

Retrieved success message text
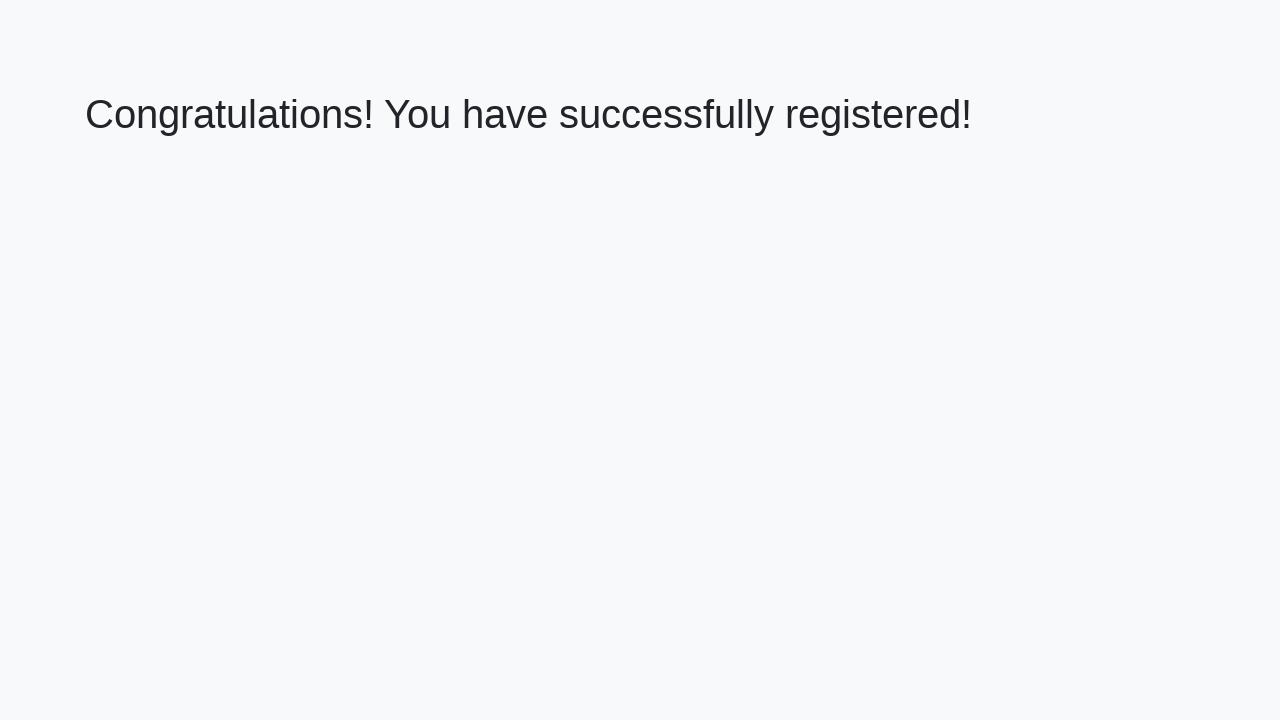

Verified success message: 'Congratulations! You have successfully registered!'
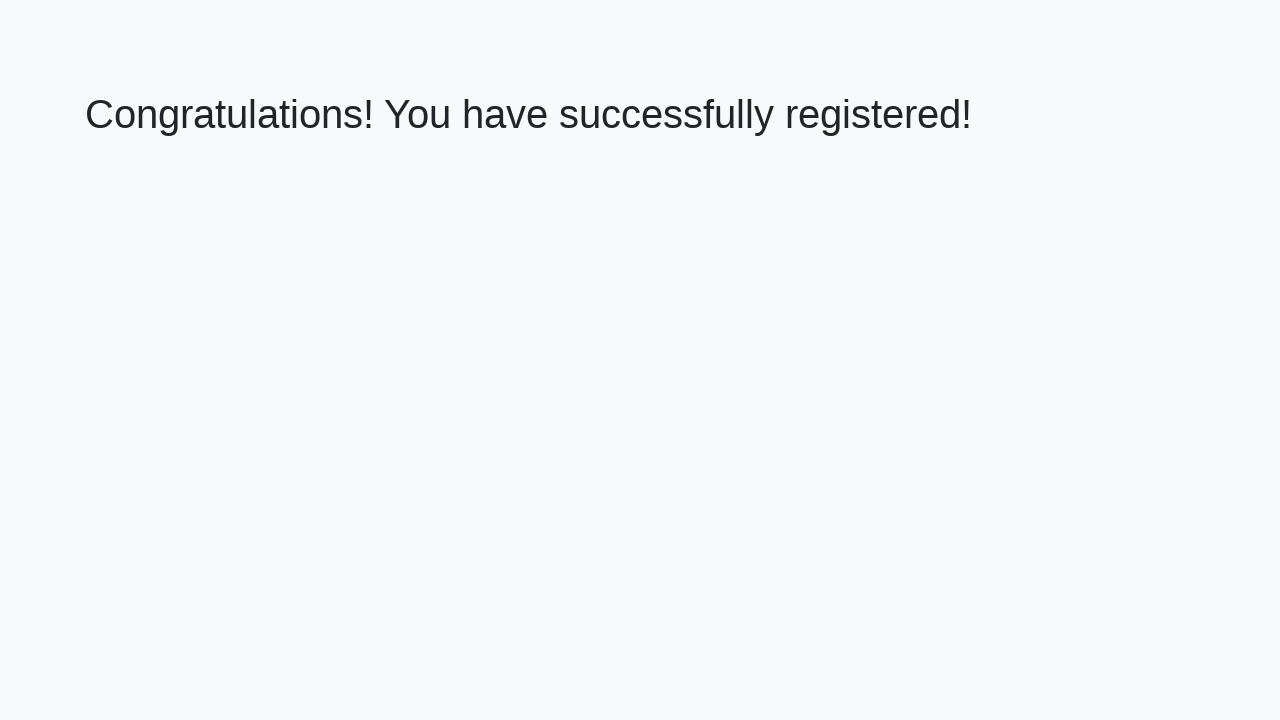

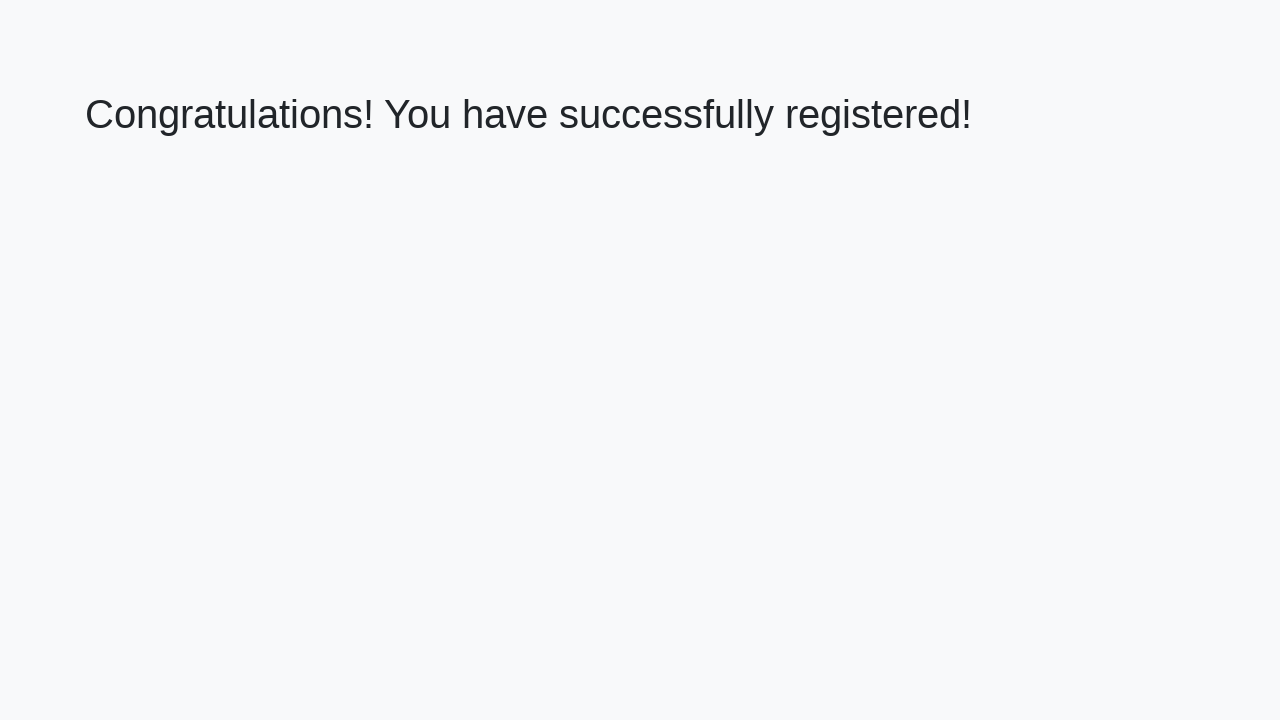